Navigates to ParaBank demo site and clicks on the "Withdraw Funds" link in the services menu

Starting URL: https://parabank.parasoft.com/

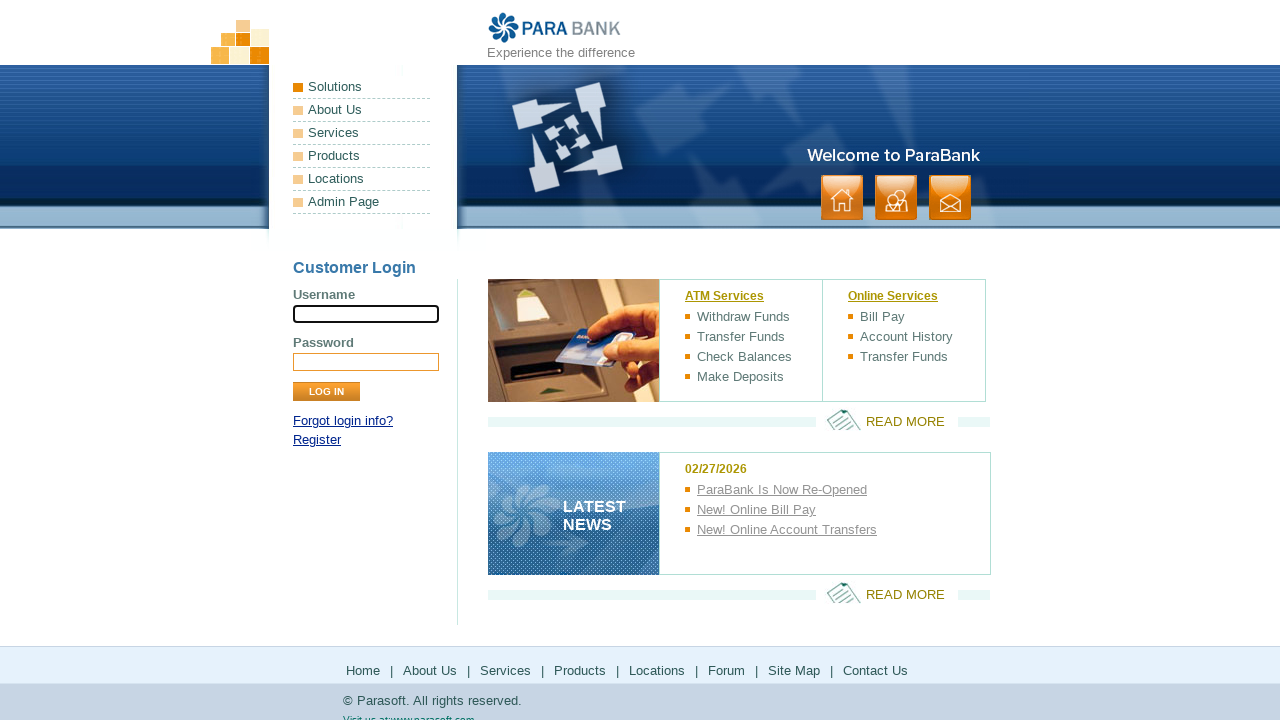

Navigated to ParaBank demo site
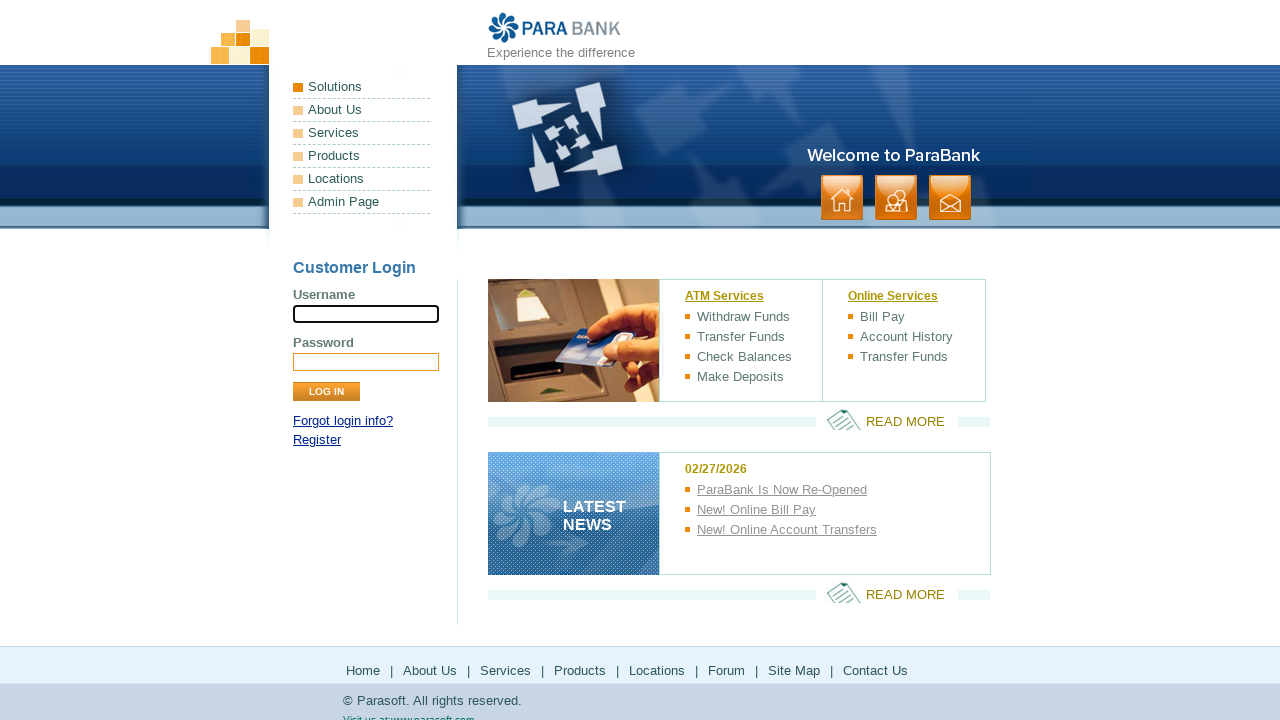

Clicked on 'Withdraw Funds' link in the services menu at (754, 317) on xpath=//*[contains(text(),'Withdraw Funds')]
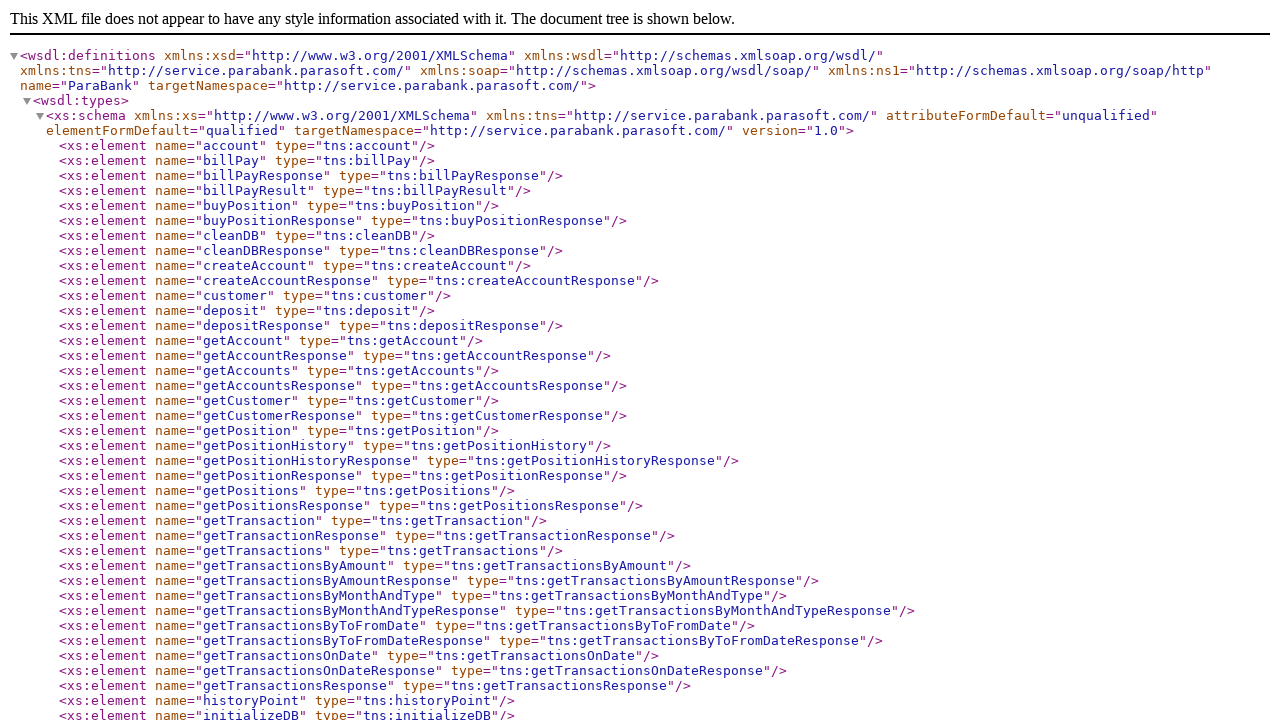

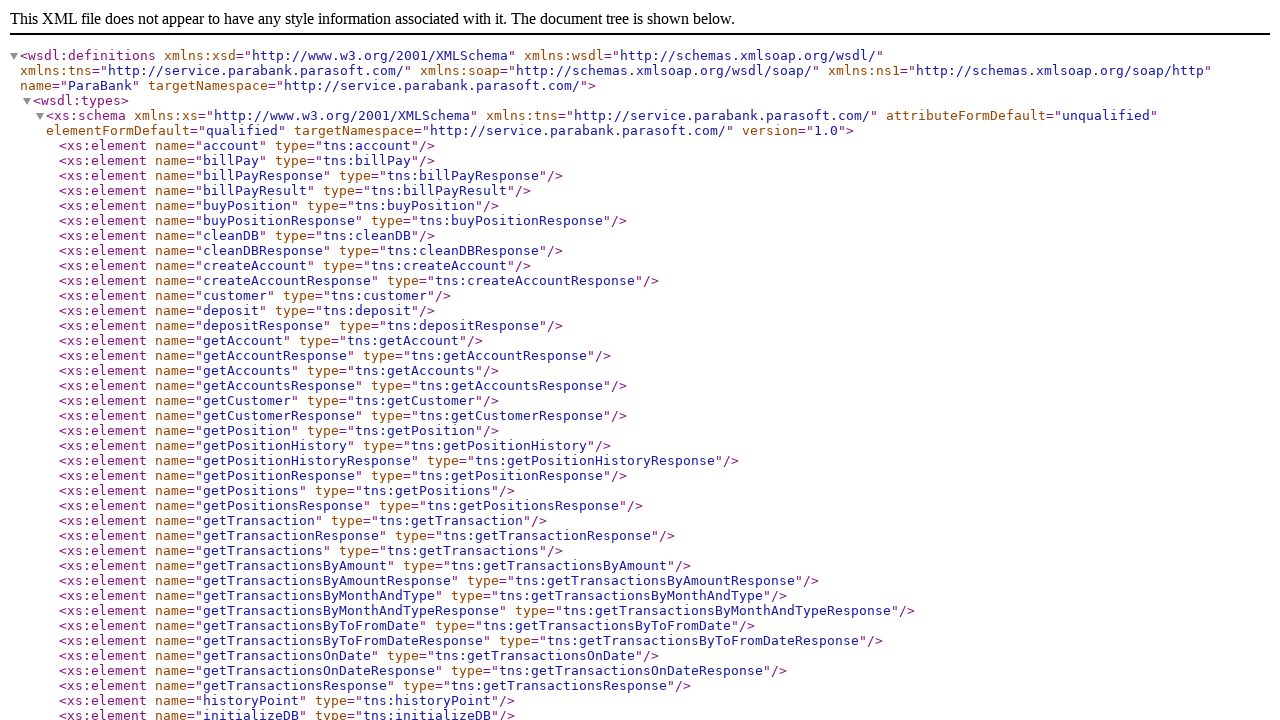